Verifies the current URL of the OrangeHRM login page

Starting URL: https://opensource-demo.orangehrmlive.com/web/index.php/auth/login

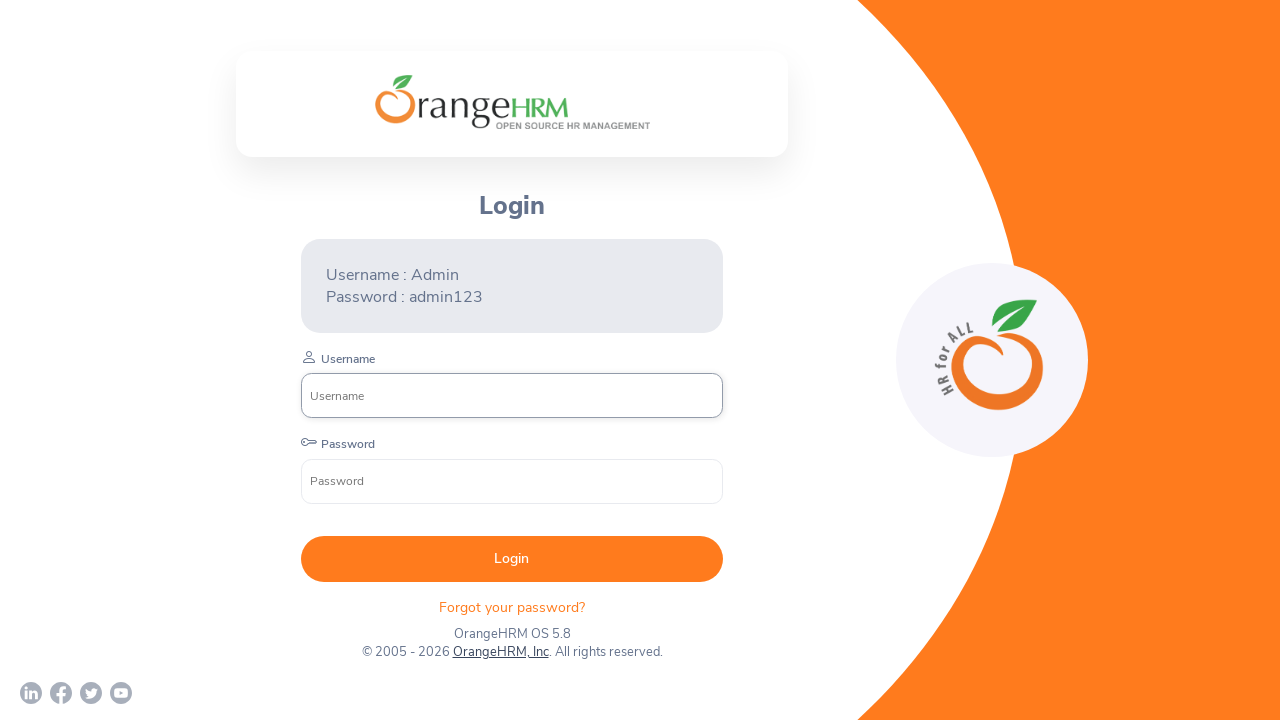

Verified current URL matches OrangeHRM login page
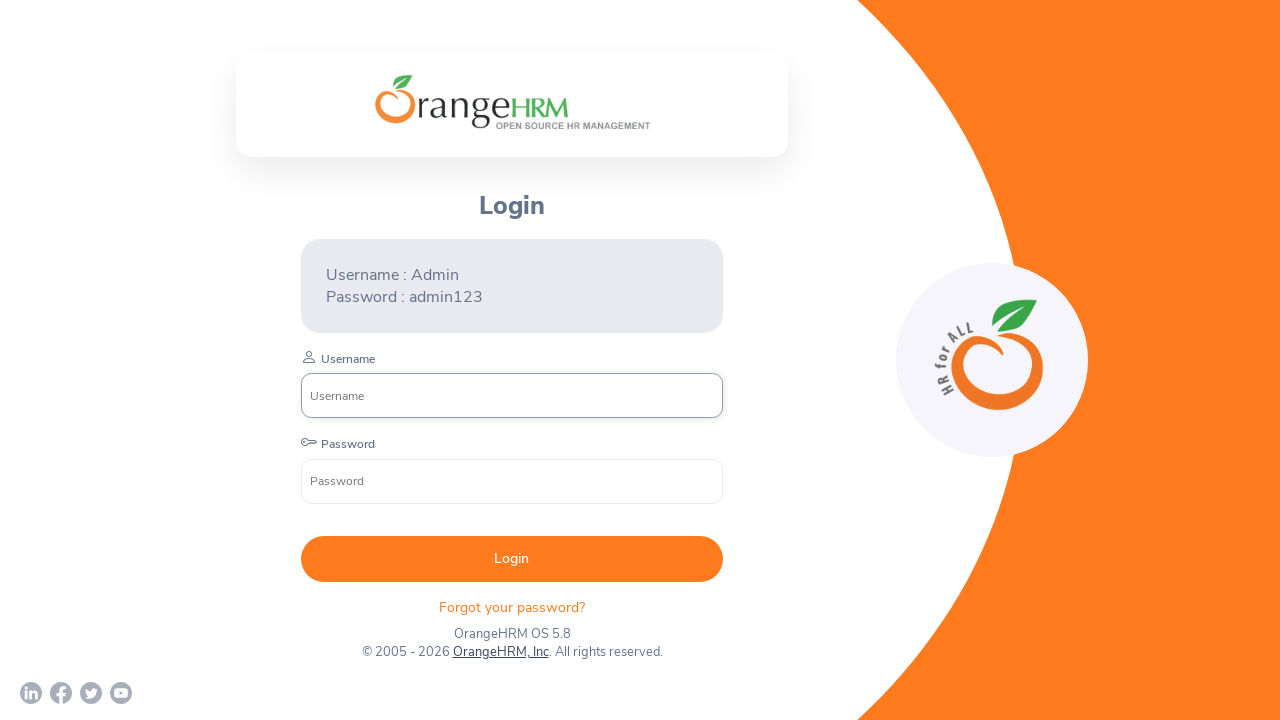

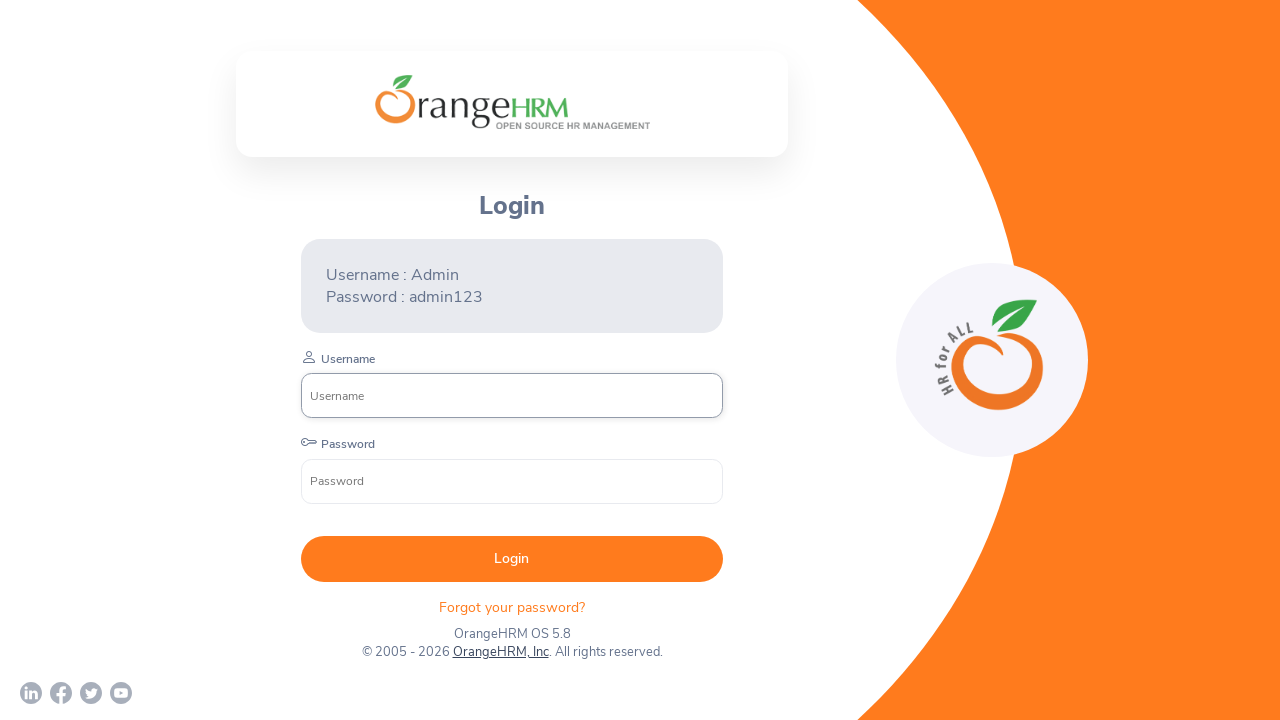